Navigates through an Angular demo app by clicking on product links and adding an item to cart

Starting URL: https://rahulshettyacademy.com/angularAppdemo/

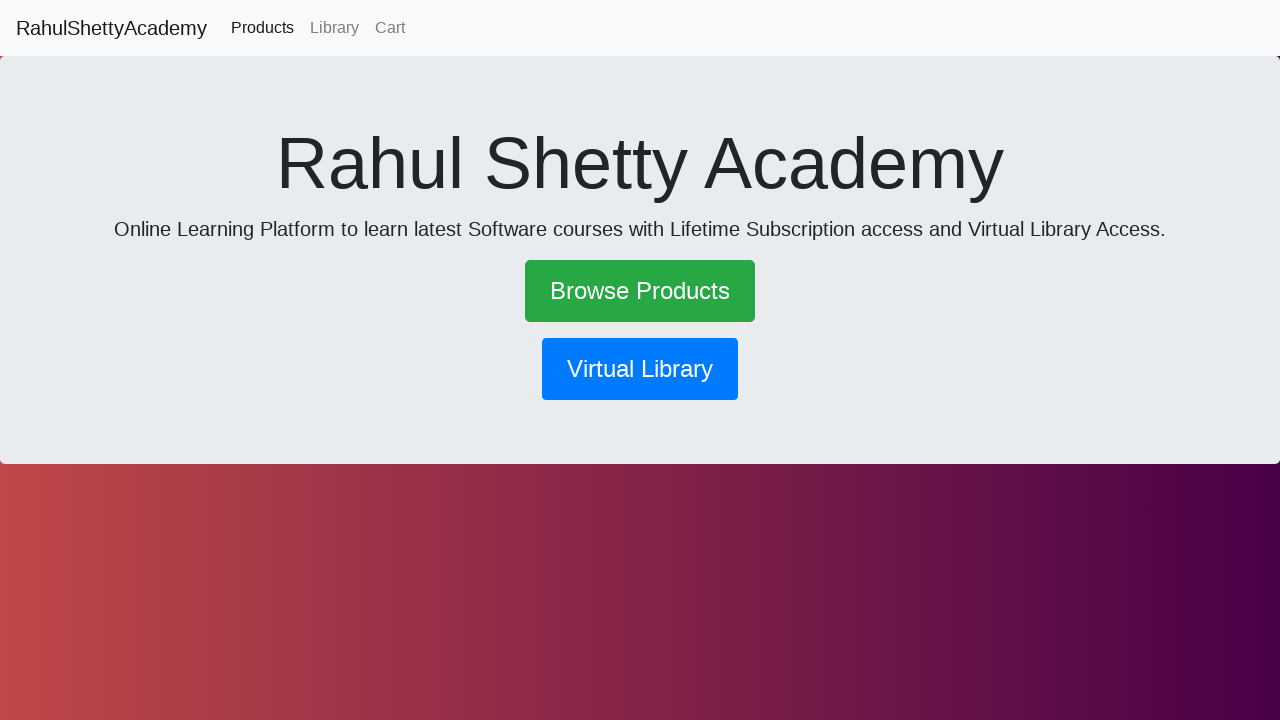

Clicked on Browse Products link at (640, 291) on text='Browse Products'
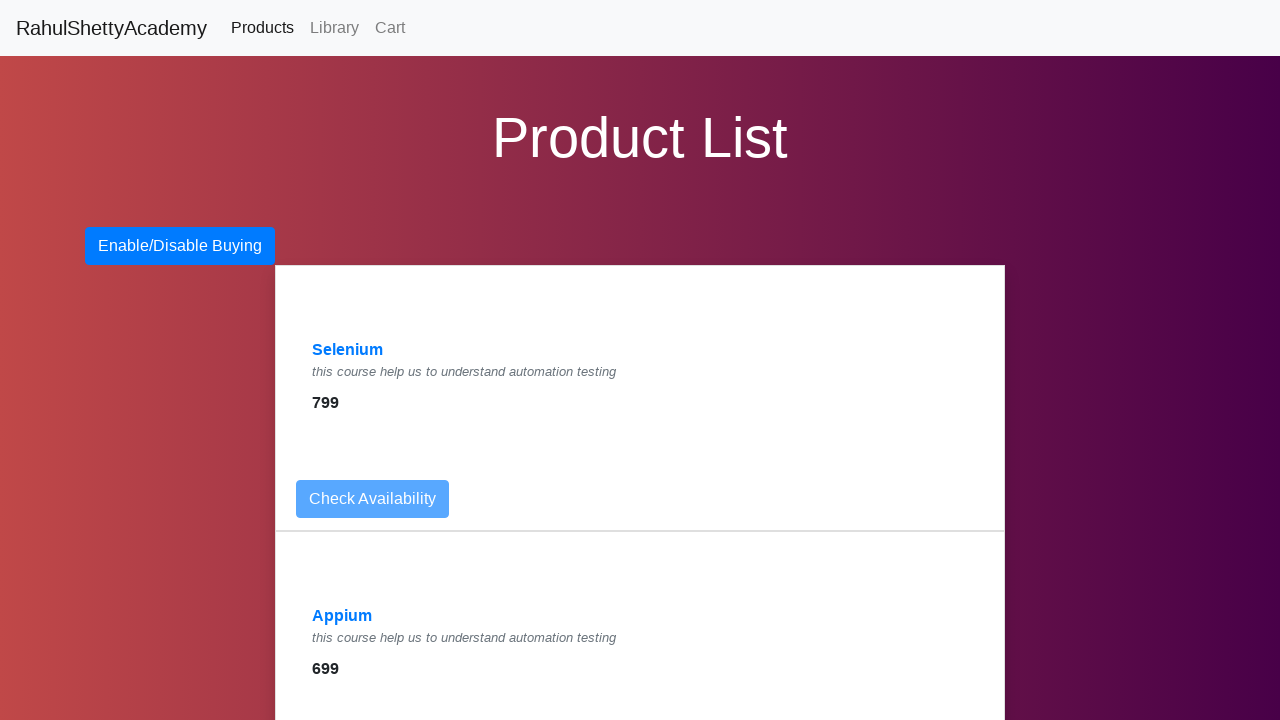

Clicked on Selenium product link at (348, 350) on text='Selenium'
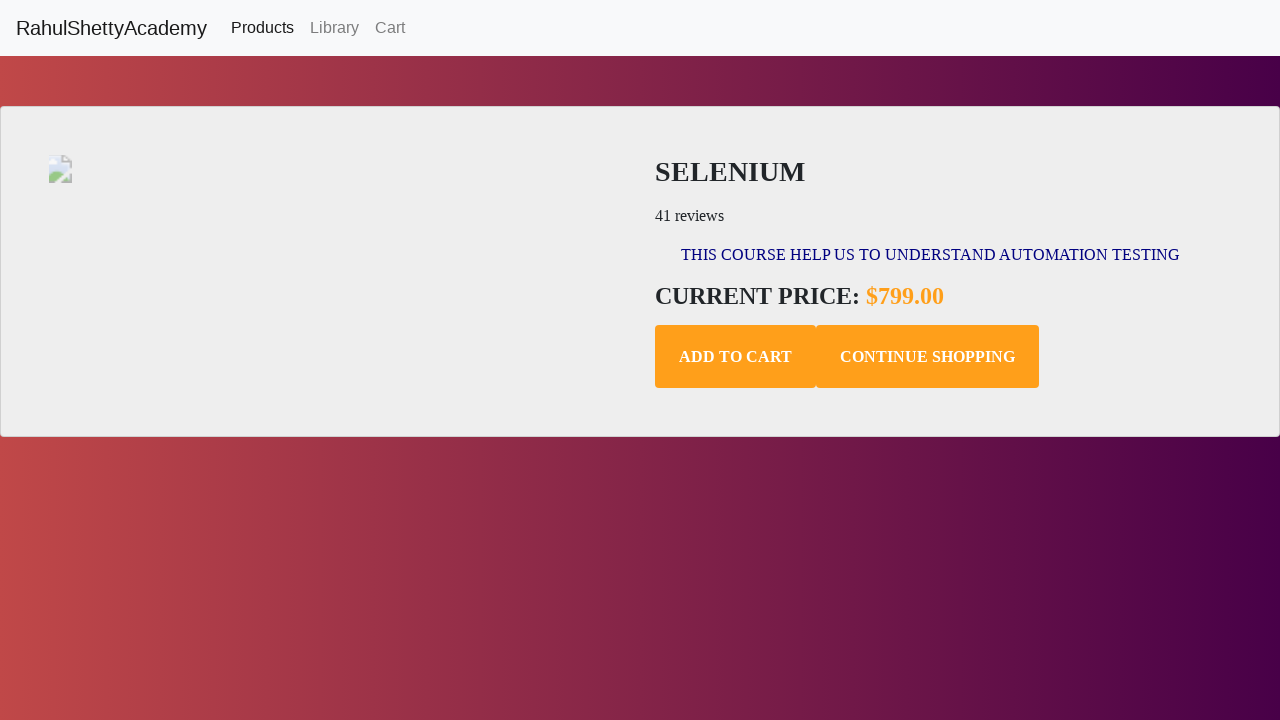

Clicked Add to Cart button at (736, 357) on xpath=//button[text()='Add to Cart']
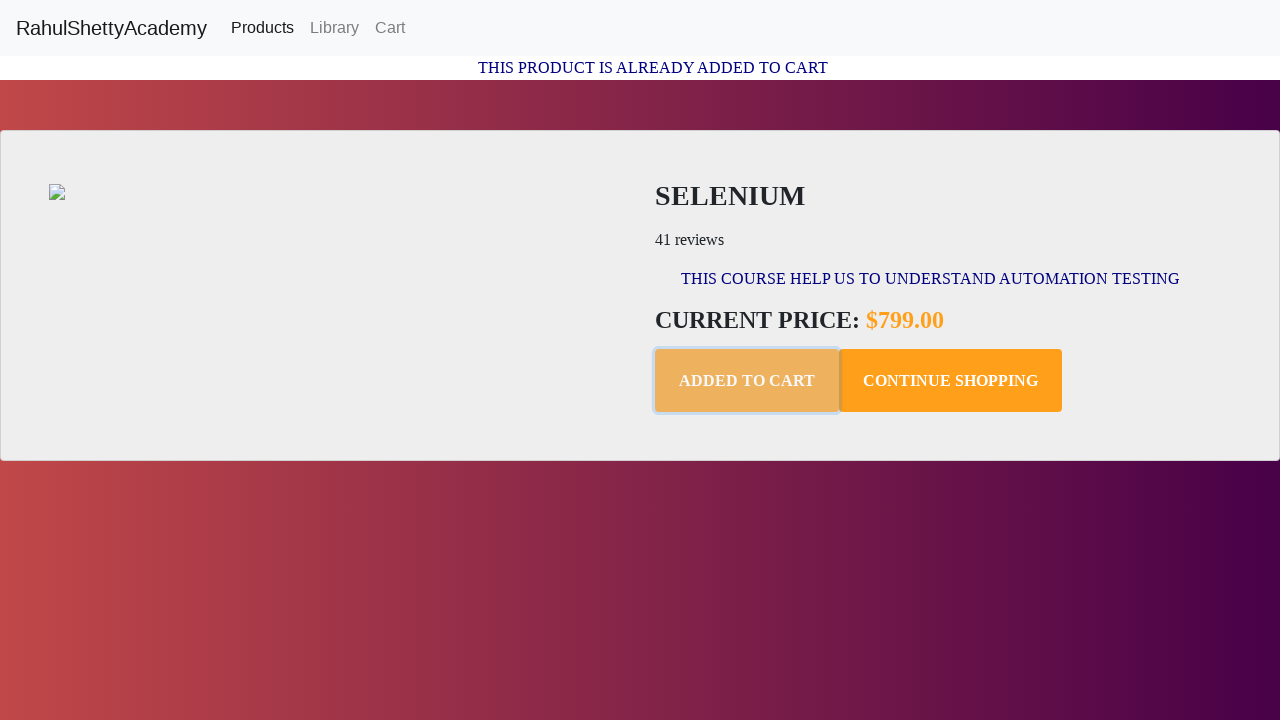

Retrieved cart confirmation text from first paragraph element
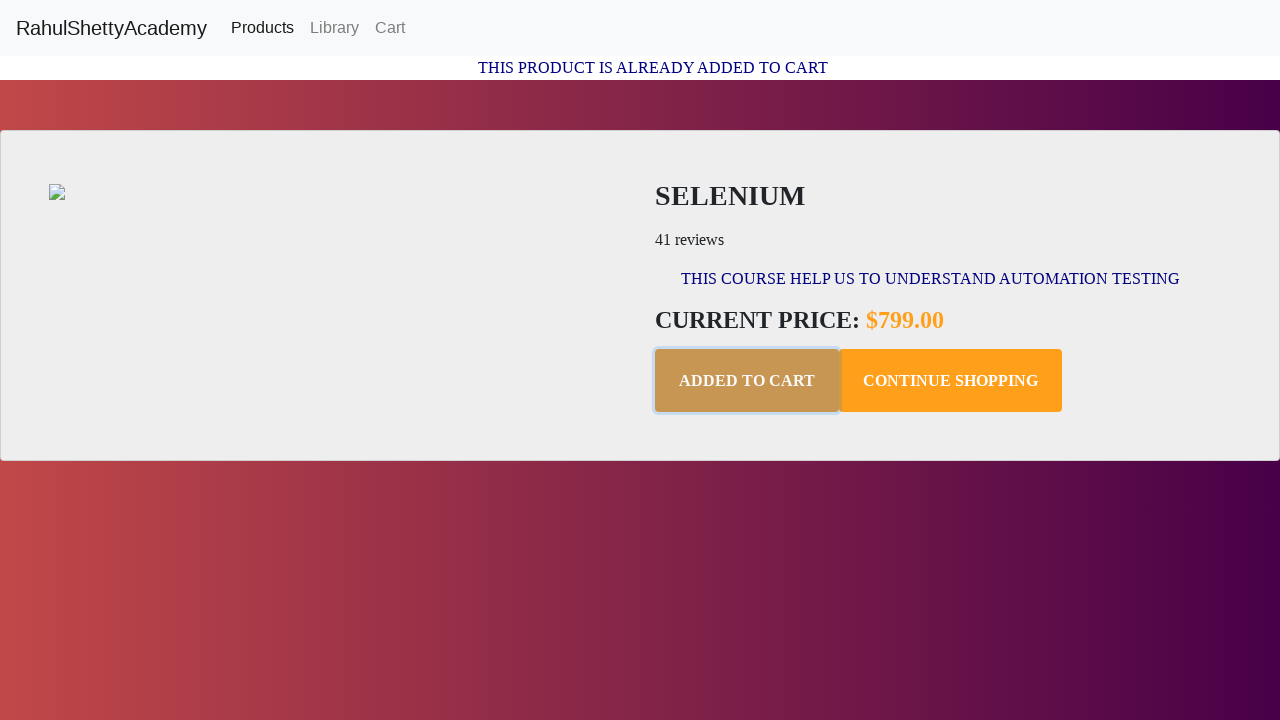

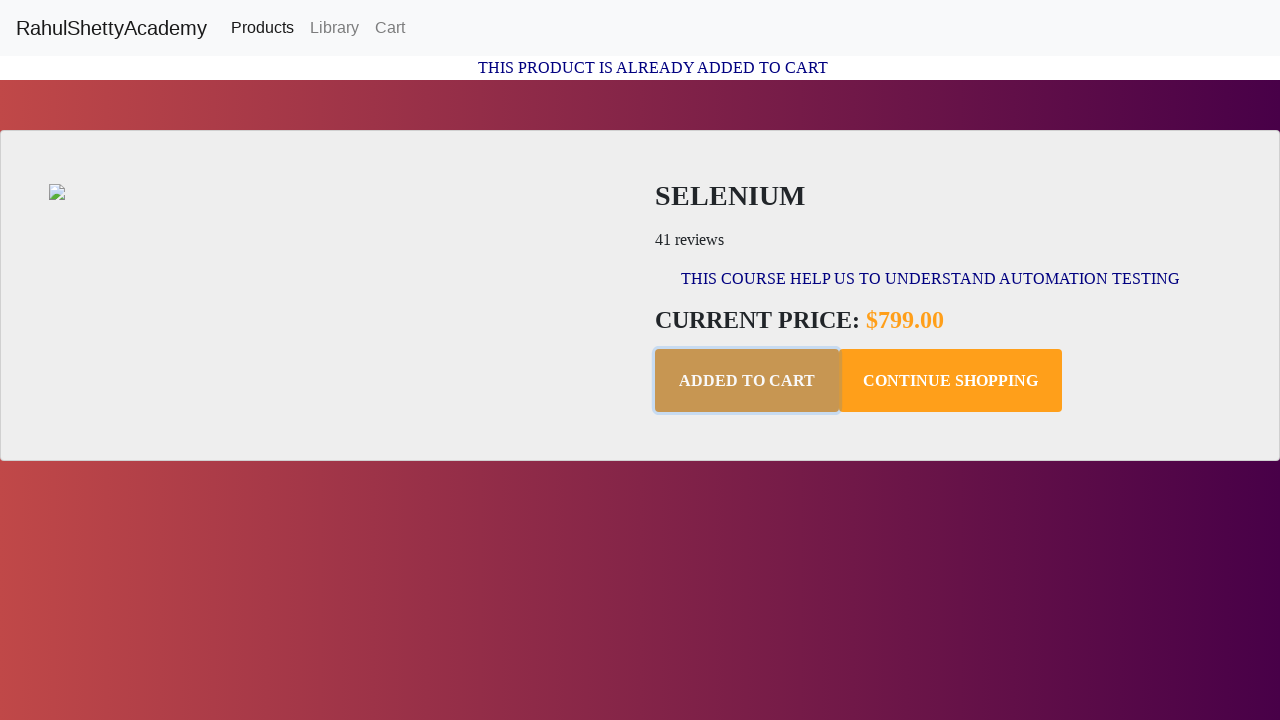